Tests the search/filter functionality on a vegetable offers page by entering "rice" as a search term and verifying that all displayed results contain "Rice" in their names.

Starting URL: https://rahulshettyacademy.com/seleniumPractise/#/offers

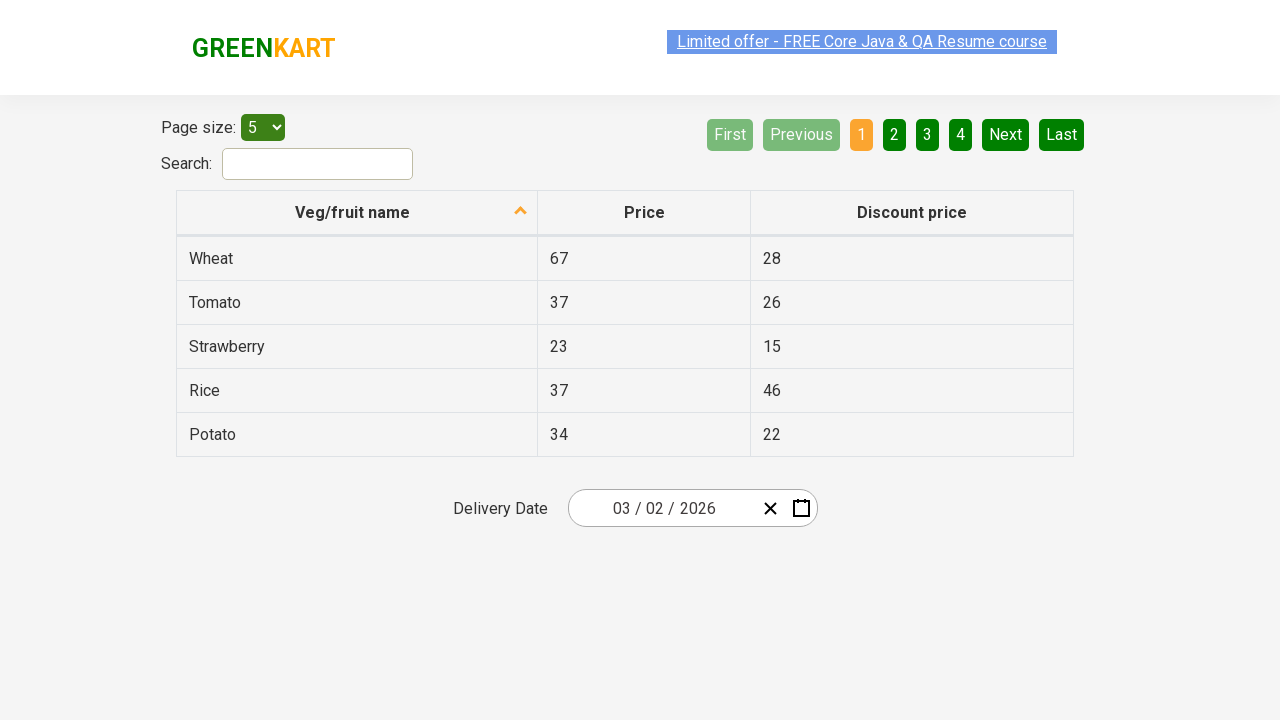

Filled search field with 'rice' on #search-field
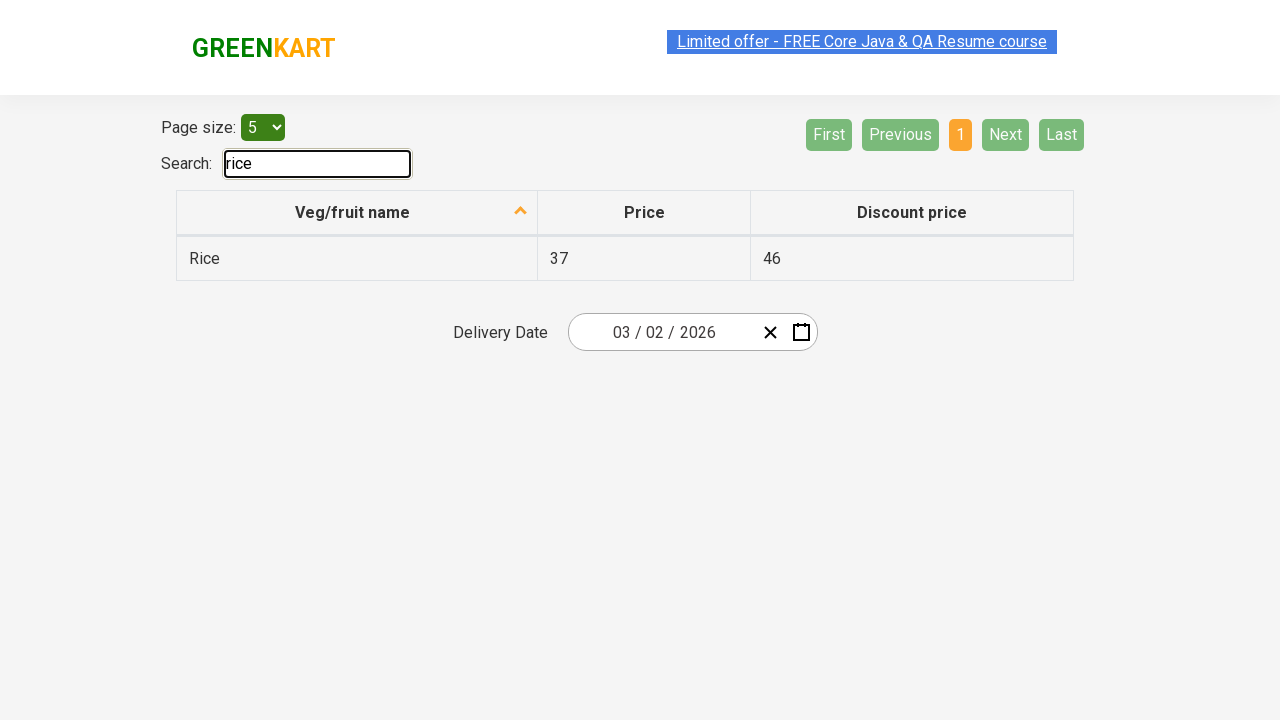

Waited for table results to load
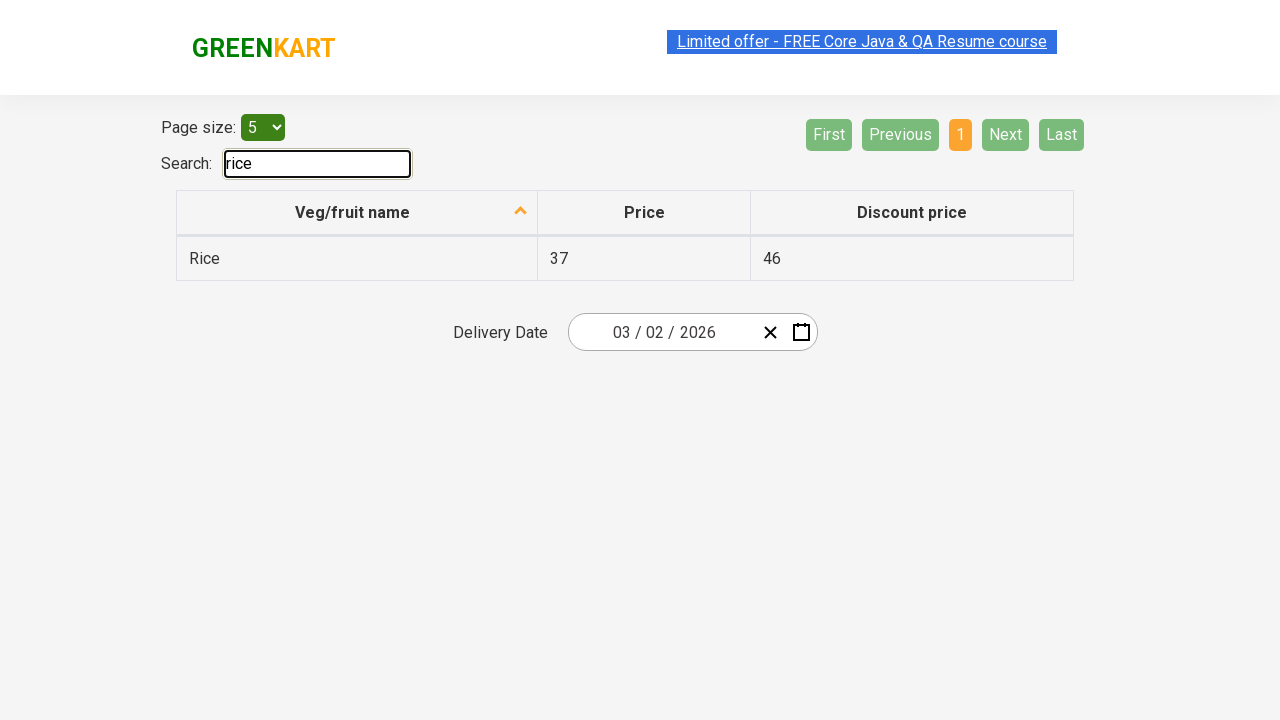

Waited 1000ms for filtering to complete
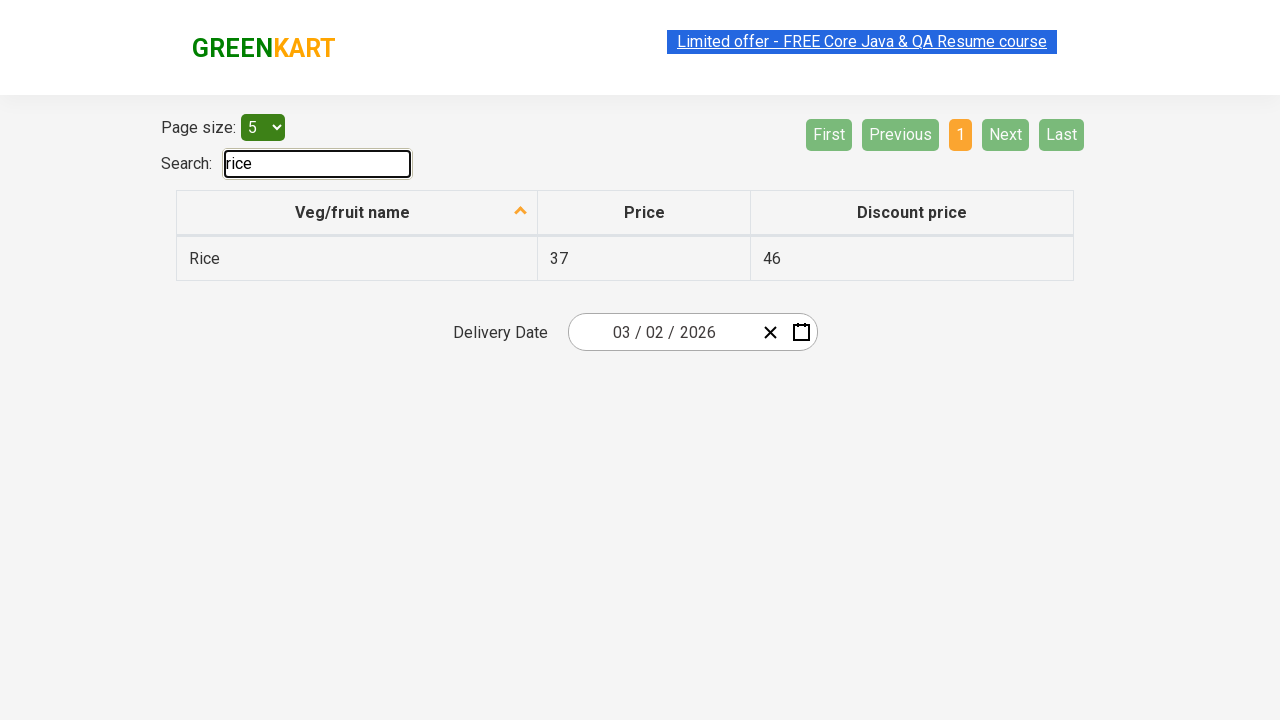

Retrieved 1 vegetable elements from first column
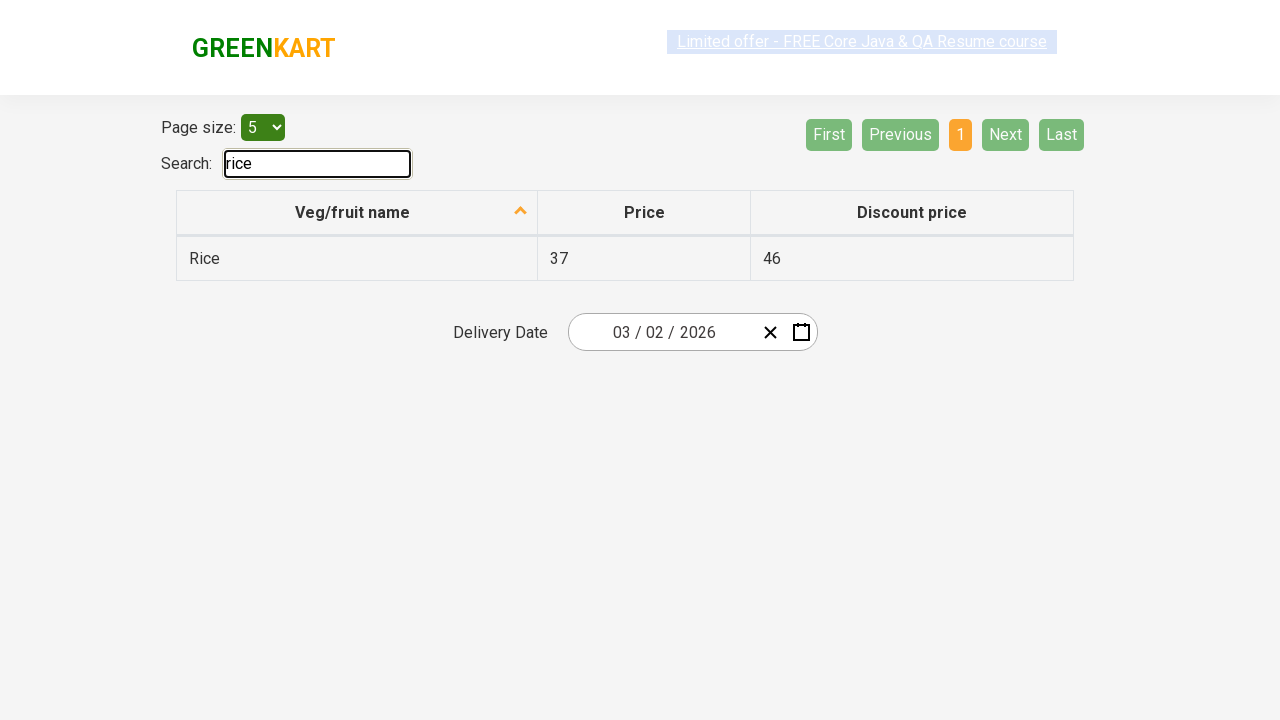

Verified result contains 'Rice': Rice
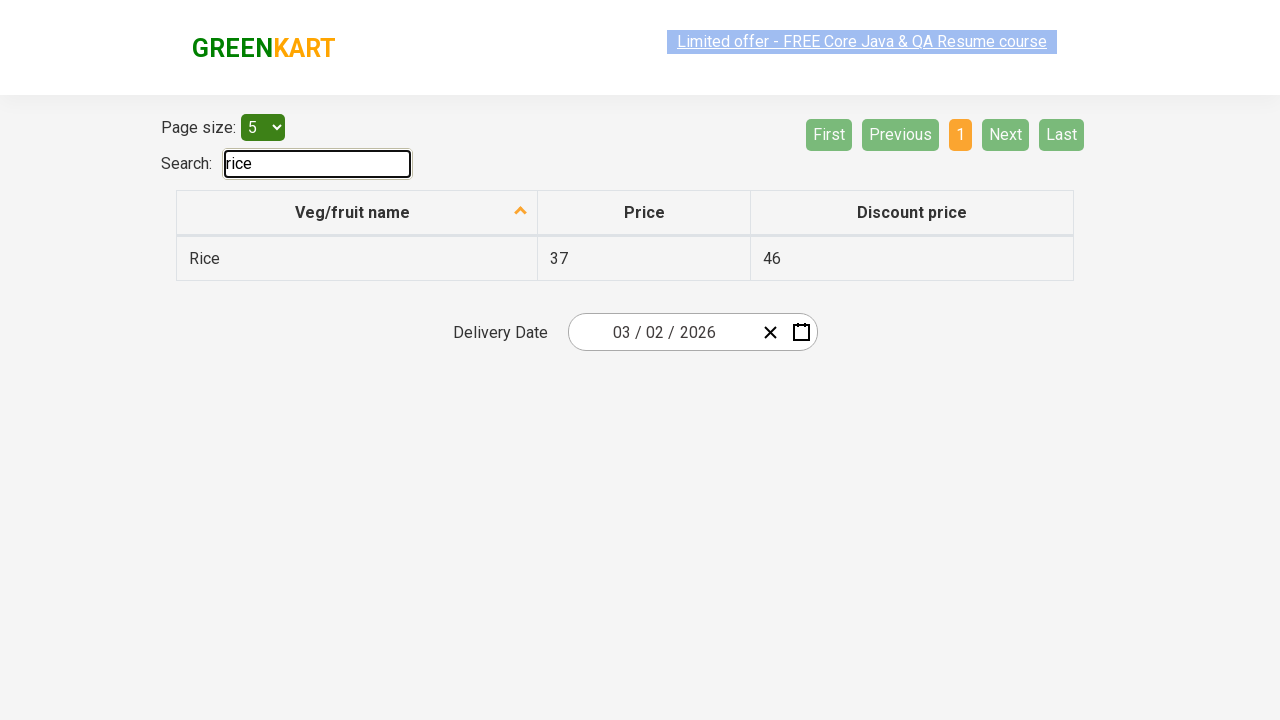

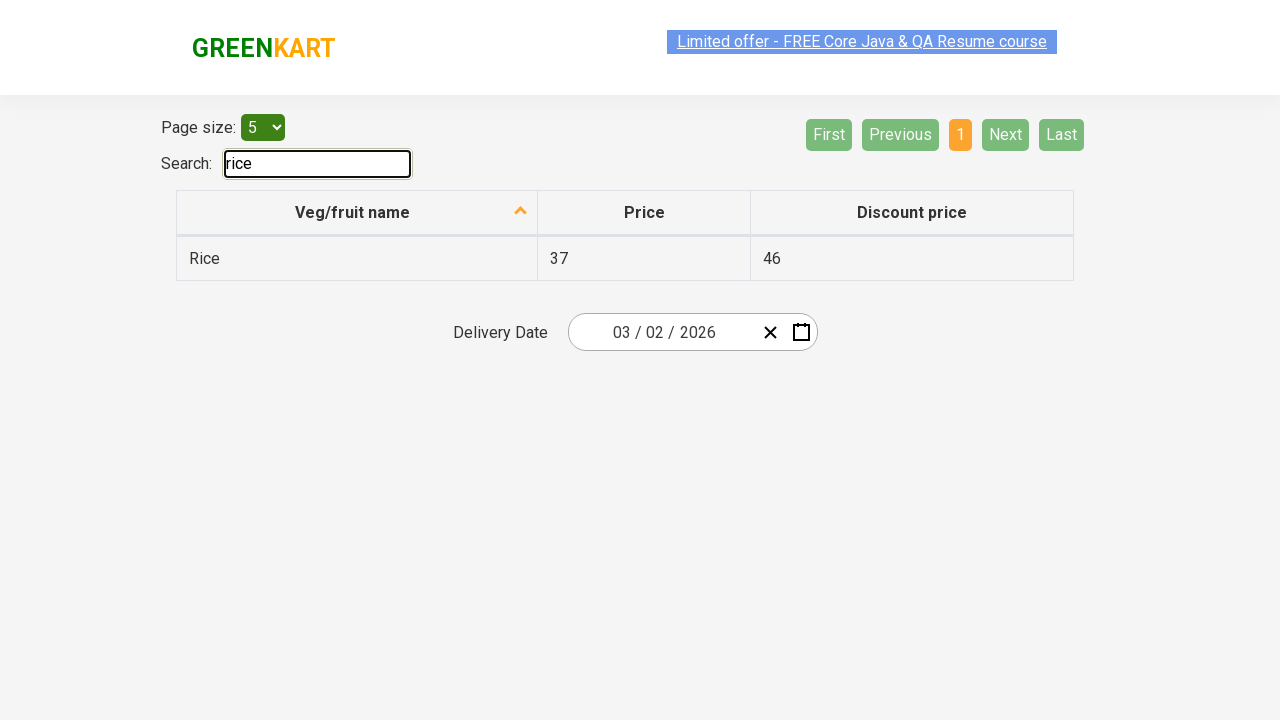